Tests clicking a dynamically-positioned blue button on a UI testing playground page that demonstrates class attribute challenges in test automation.

Starting URL: http://uitestingplayground.com/classattr

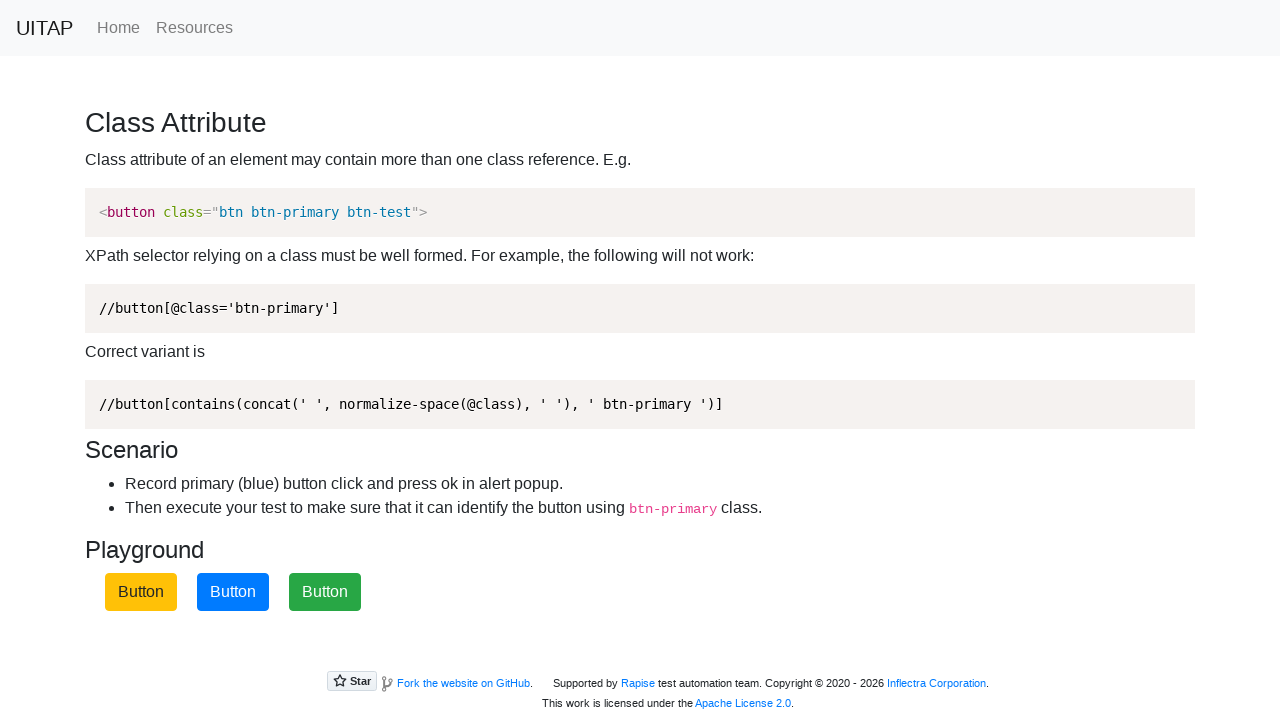

Waited for the blue button with btn-primary class to load
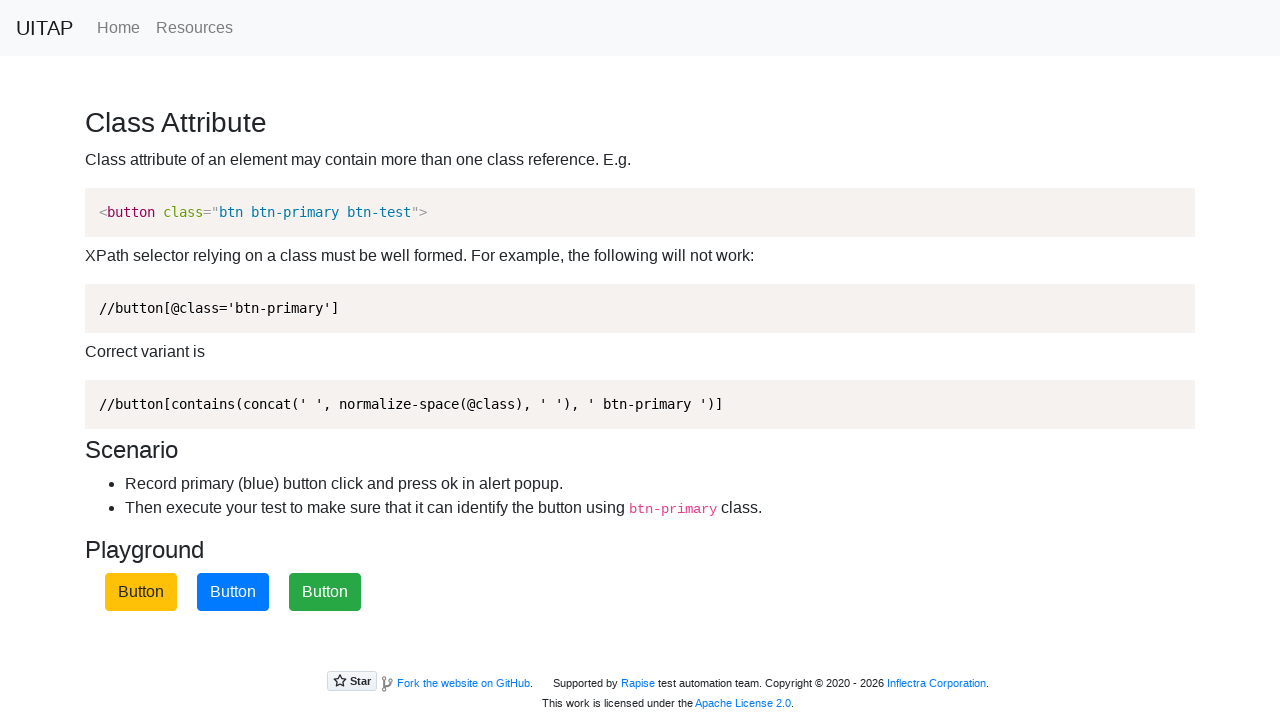

Clicked the dynamically-positioned blue button at (233, 592) on button.btn-primary
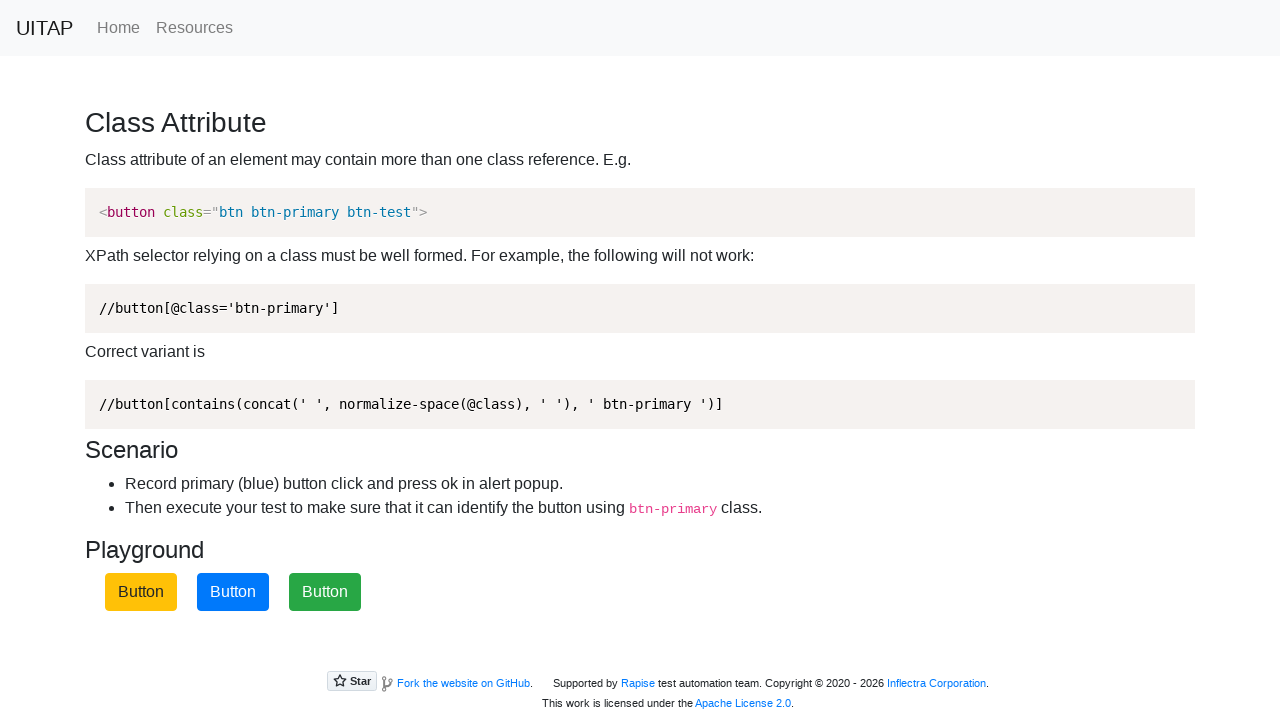

Set up dialog handler to accept alerts
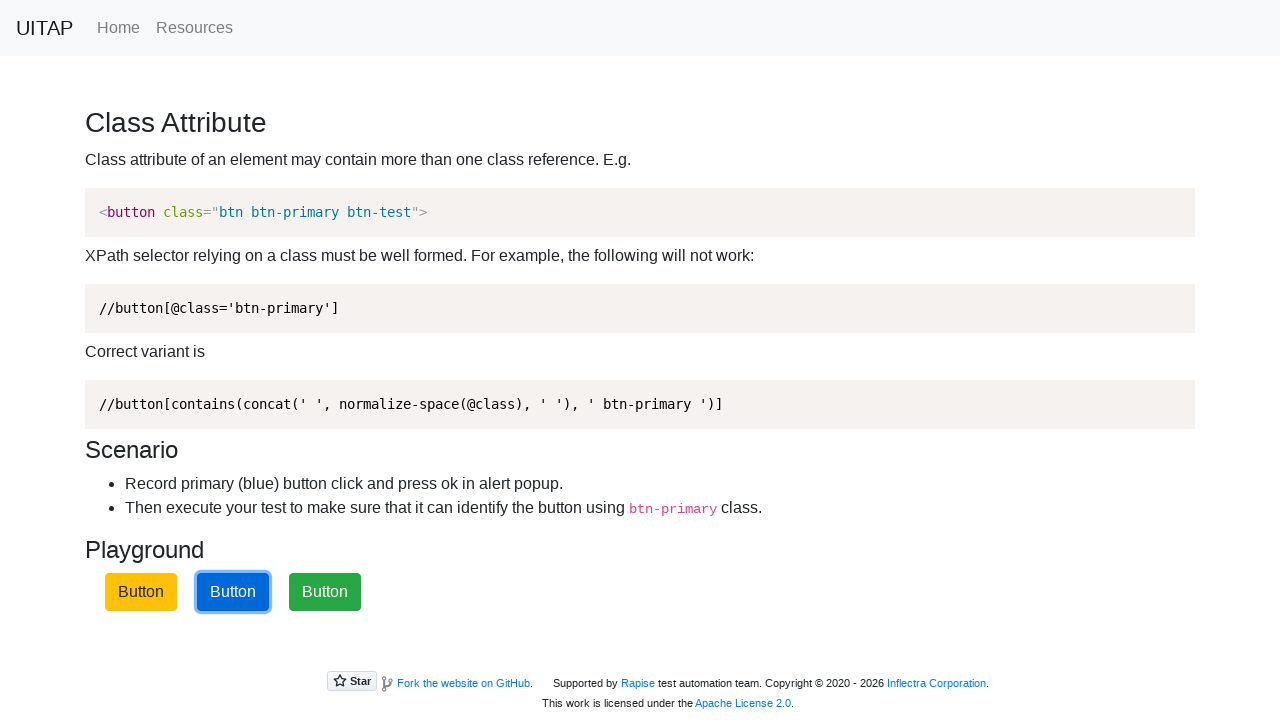

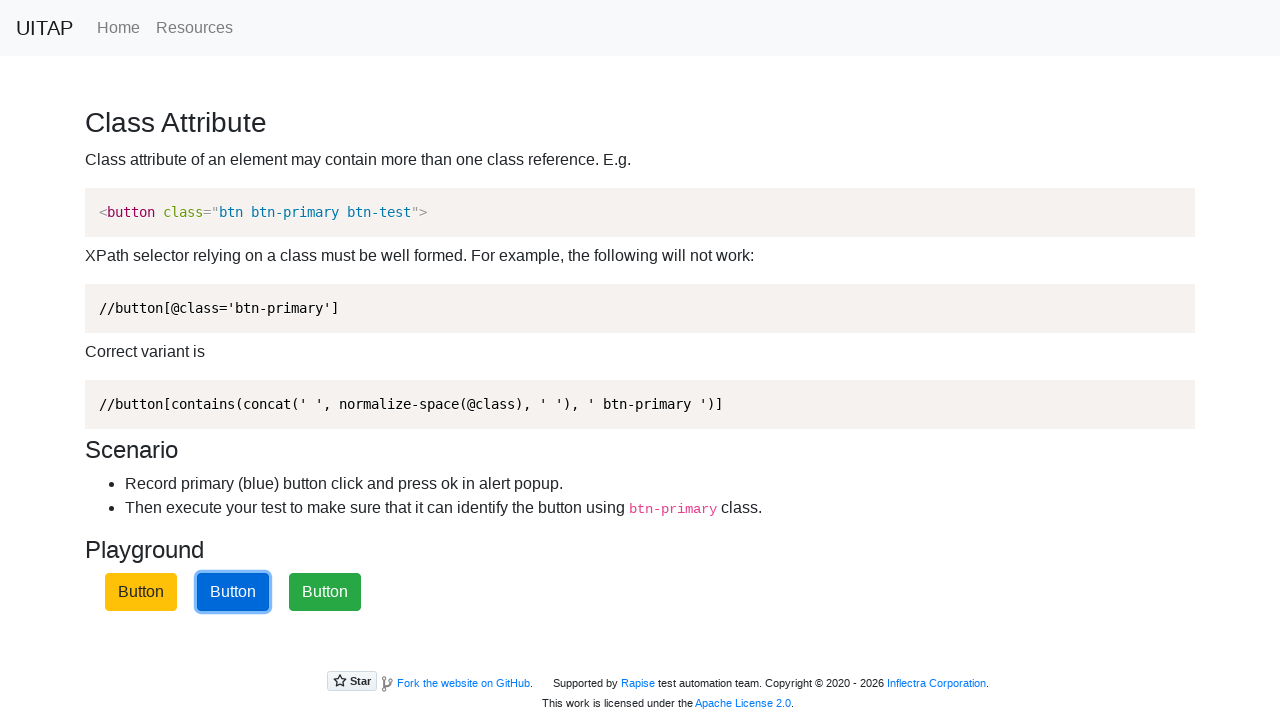